Tests the reviews section navigation arrows by verifying initial state and clicking the right arrow

Starting URL: https://polis812.github.io/vacuu/

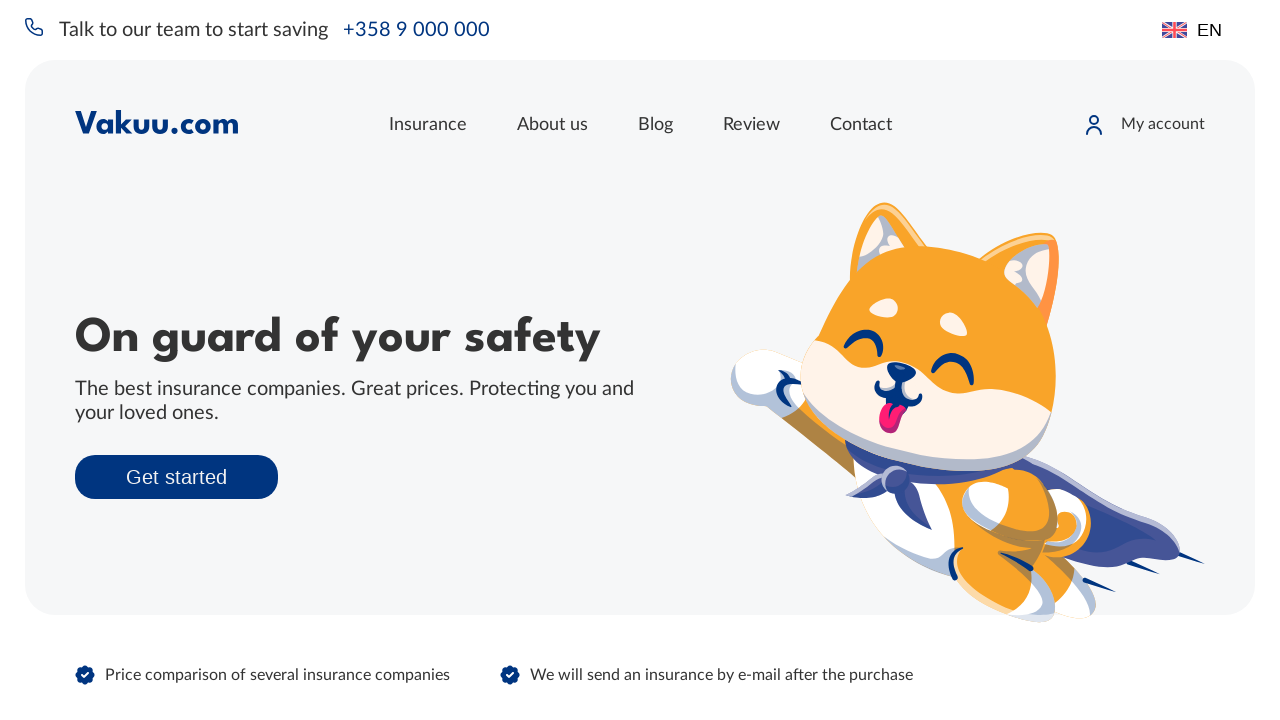

Reviews section is visible
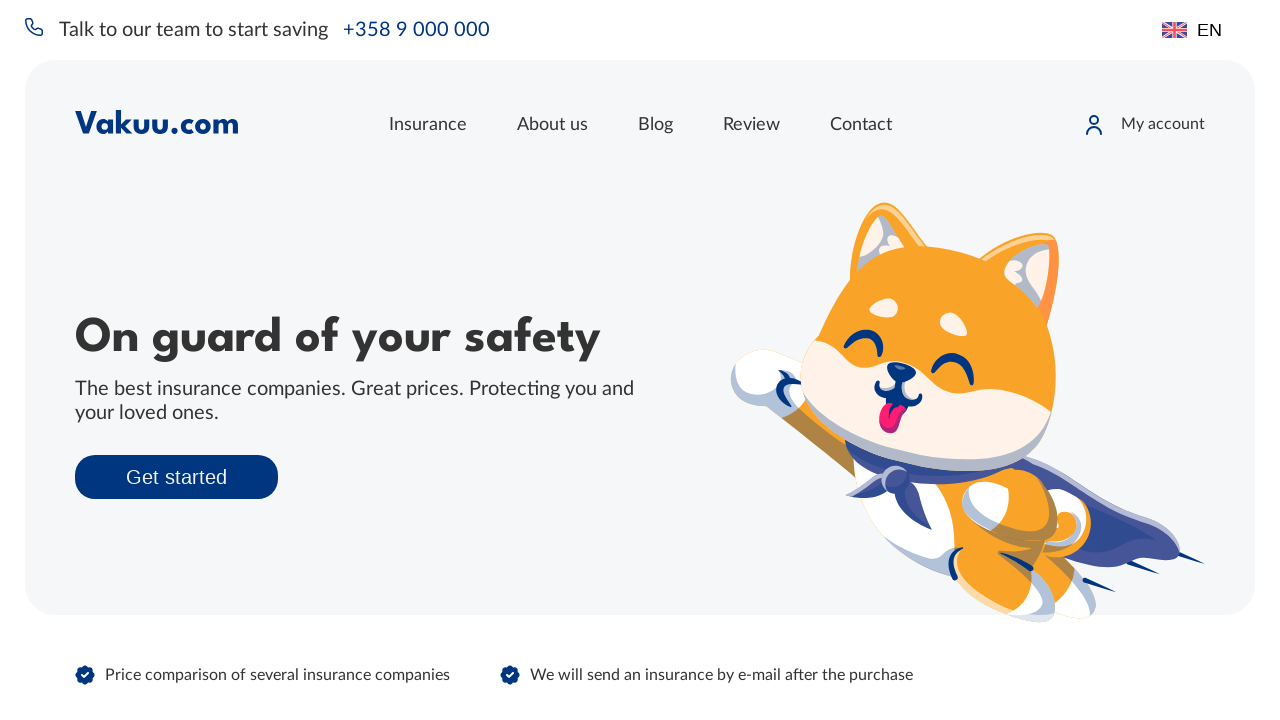

Left arrow has 'arrow-disabled' class
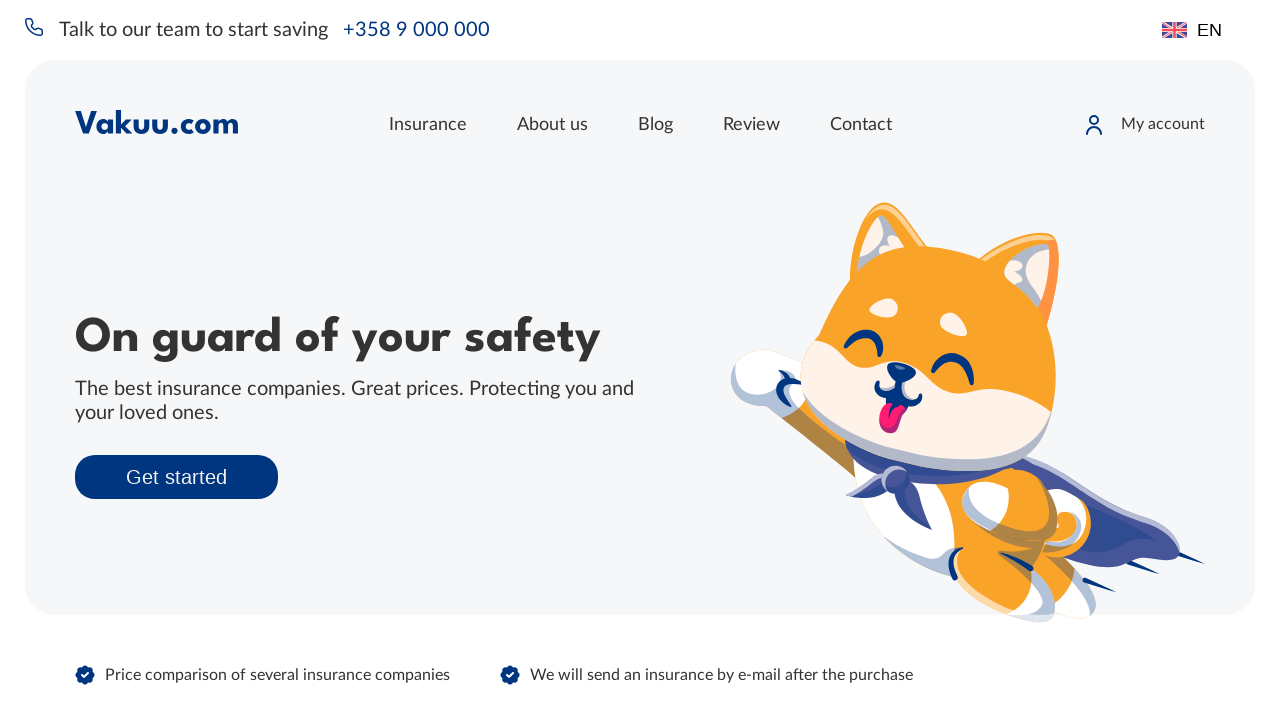

Right arrow has 'arrow-enable' class
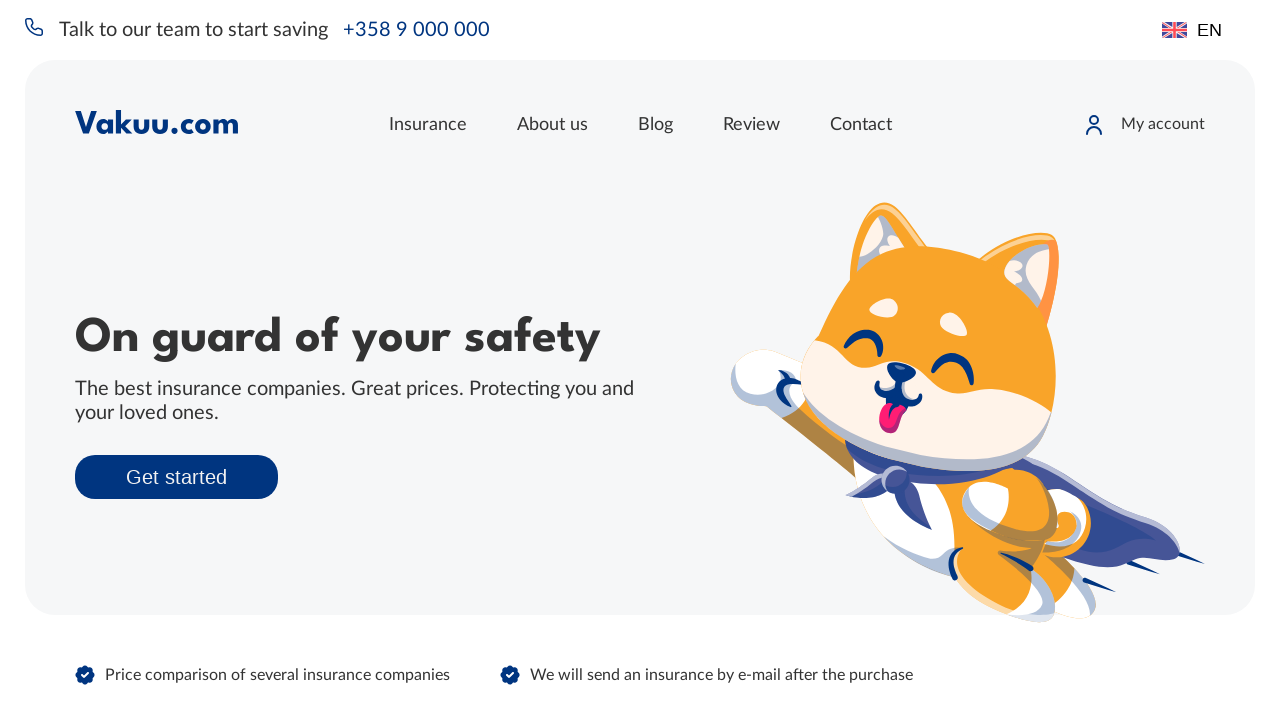

Verified 2 reviews are displayed
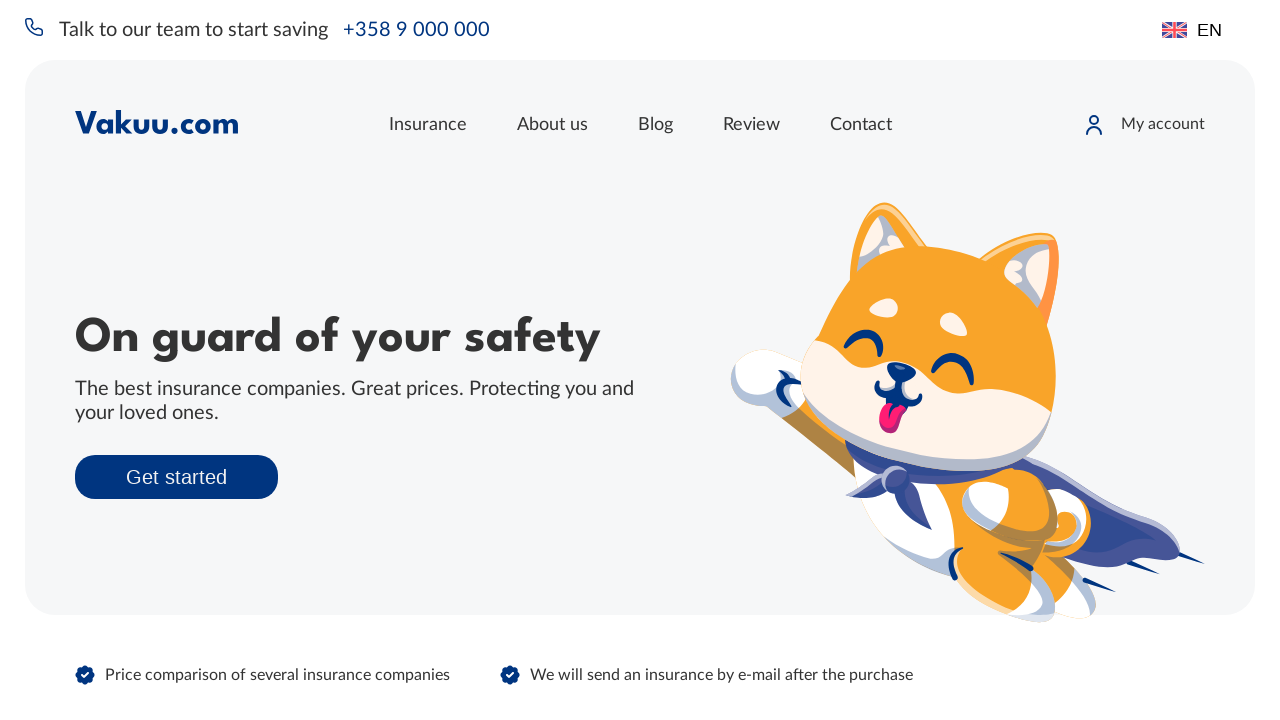

Clicked right arrow to navigate reviews at (665, 360) on .reviews >> .arrow-right
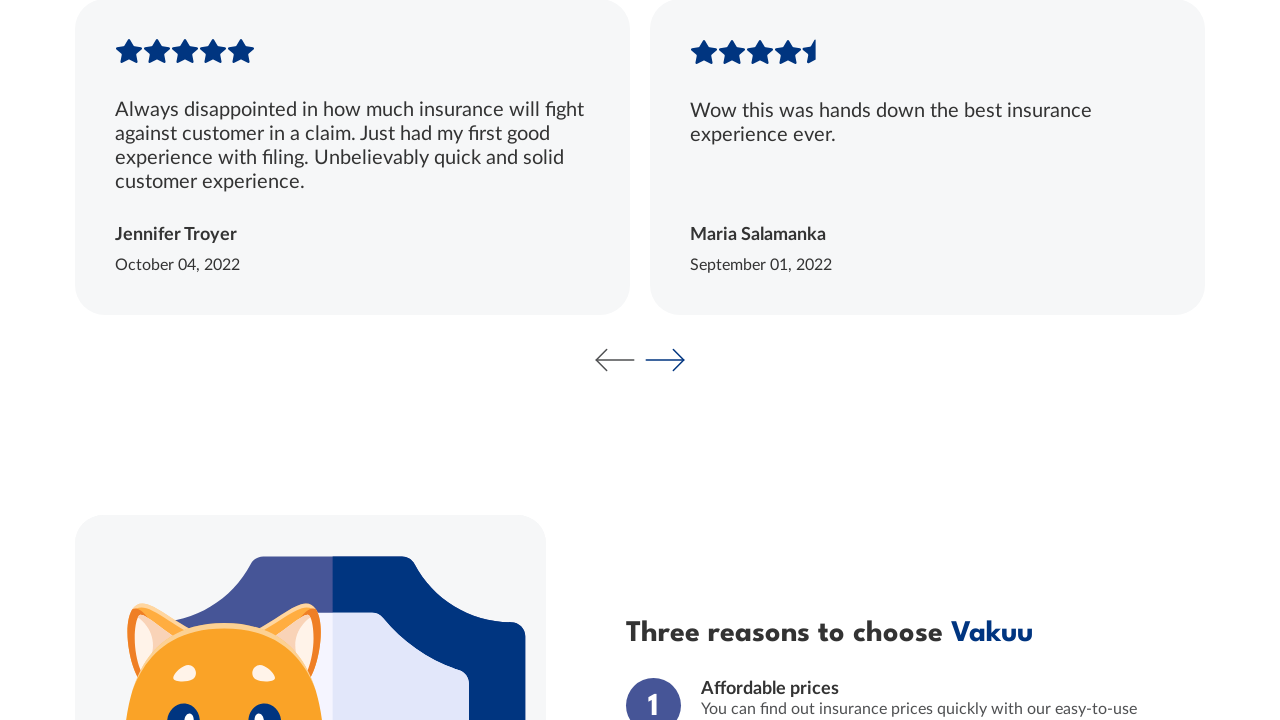

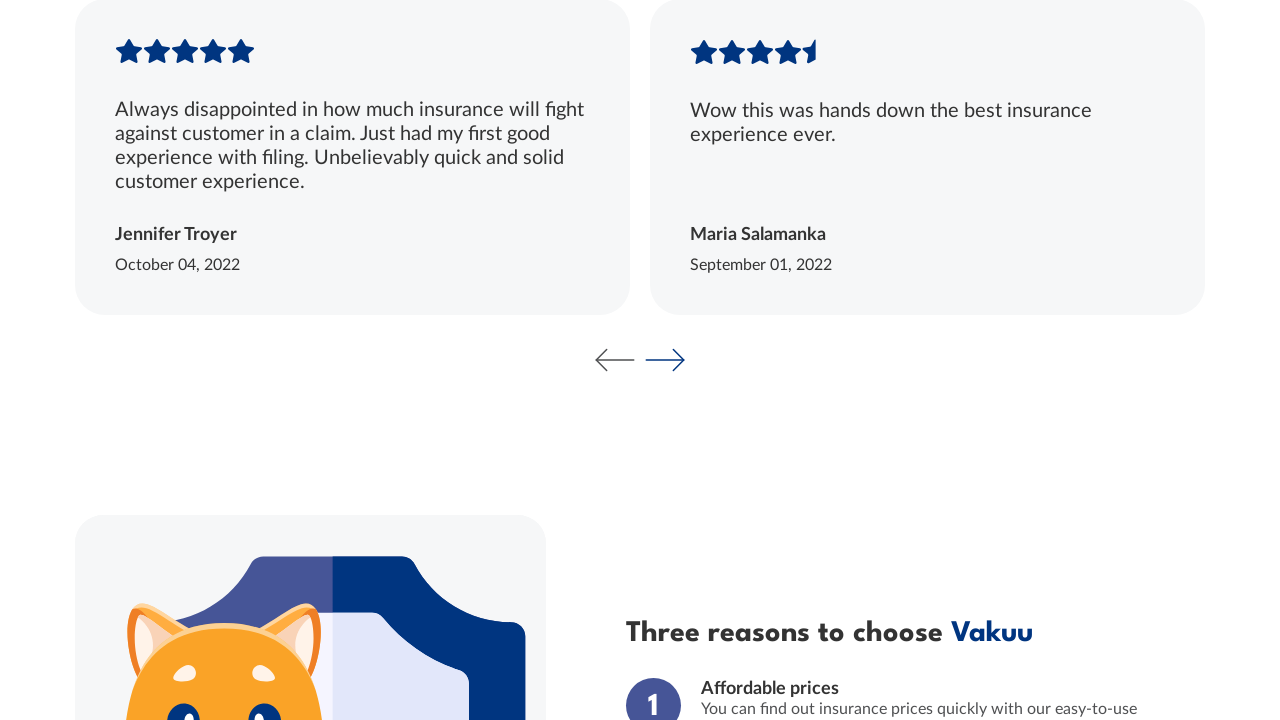